Tests menu hover interactions by hovering over nested menu items to reveal sub-menus

Starting URL: https://demoqa.com/menu

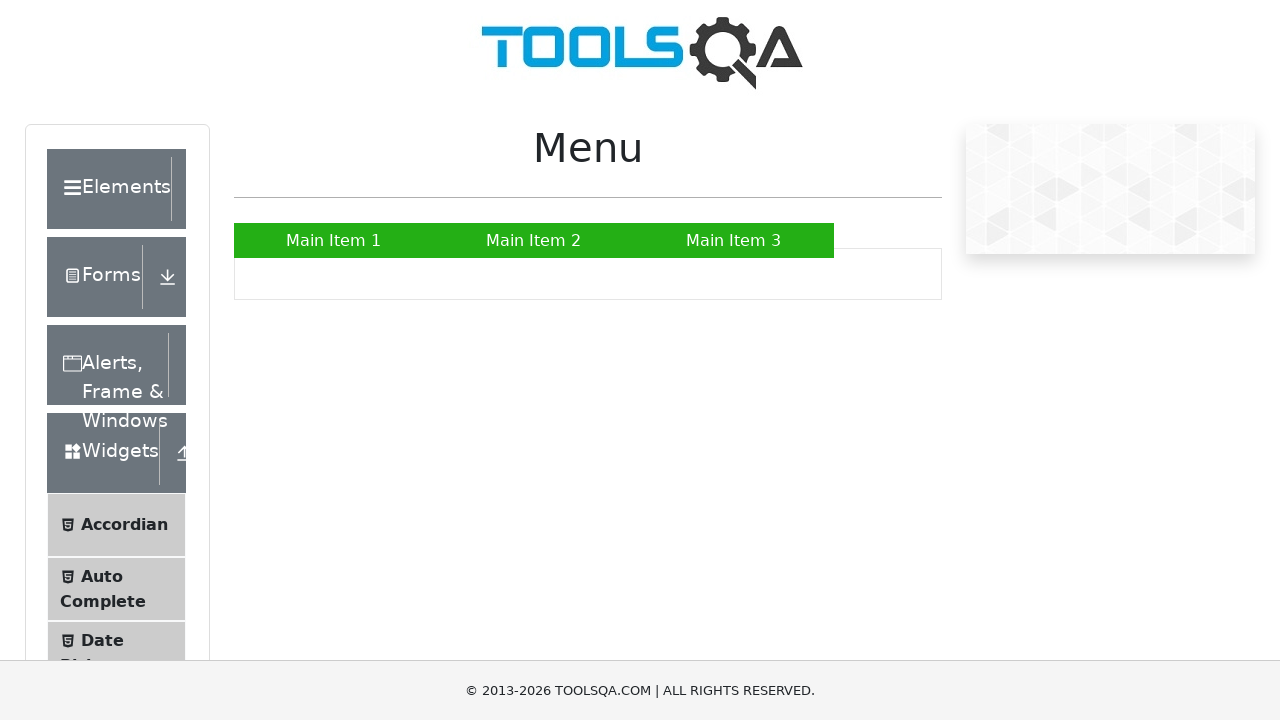

Hovered over Main Item 2 to reveal submenu at (534, 240) on a:has-text('Main Item 2')
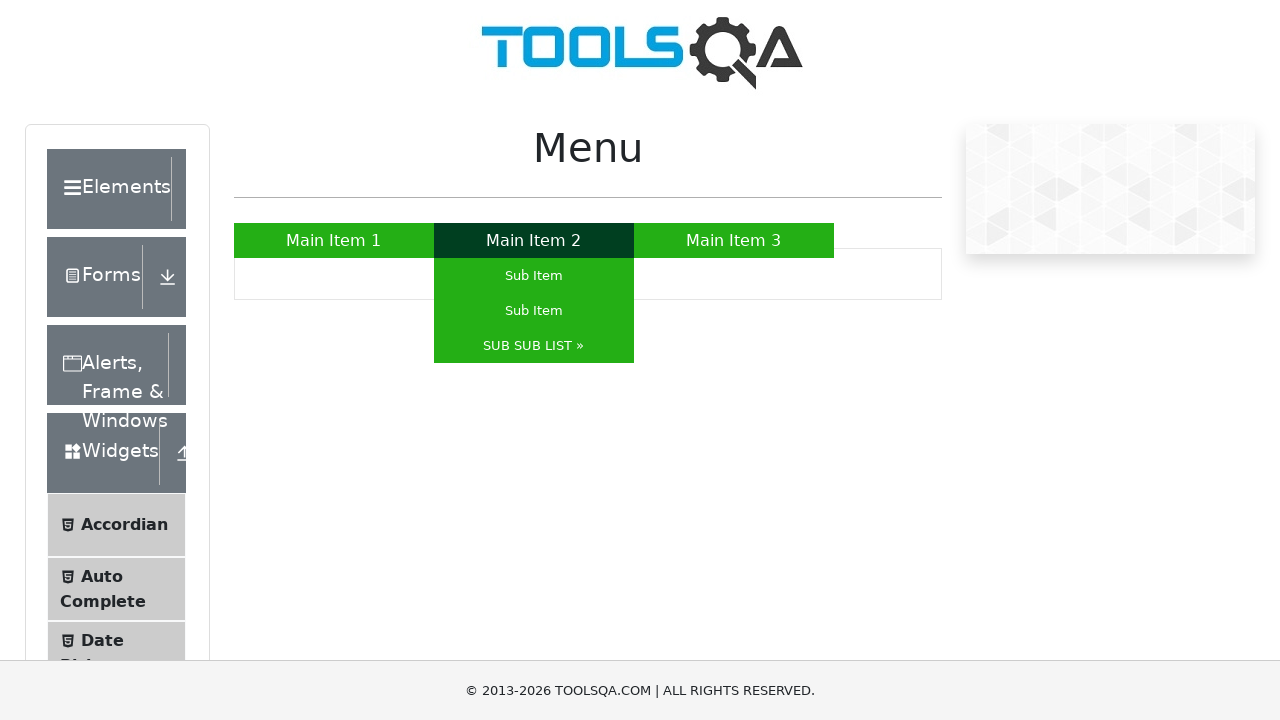

SUB SUB LIST menu item became visible
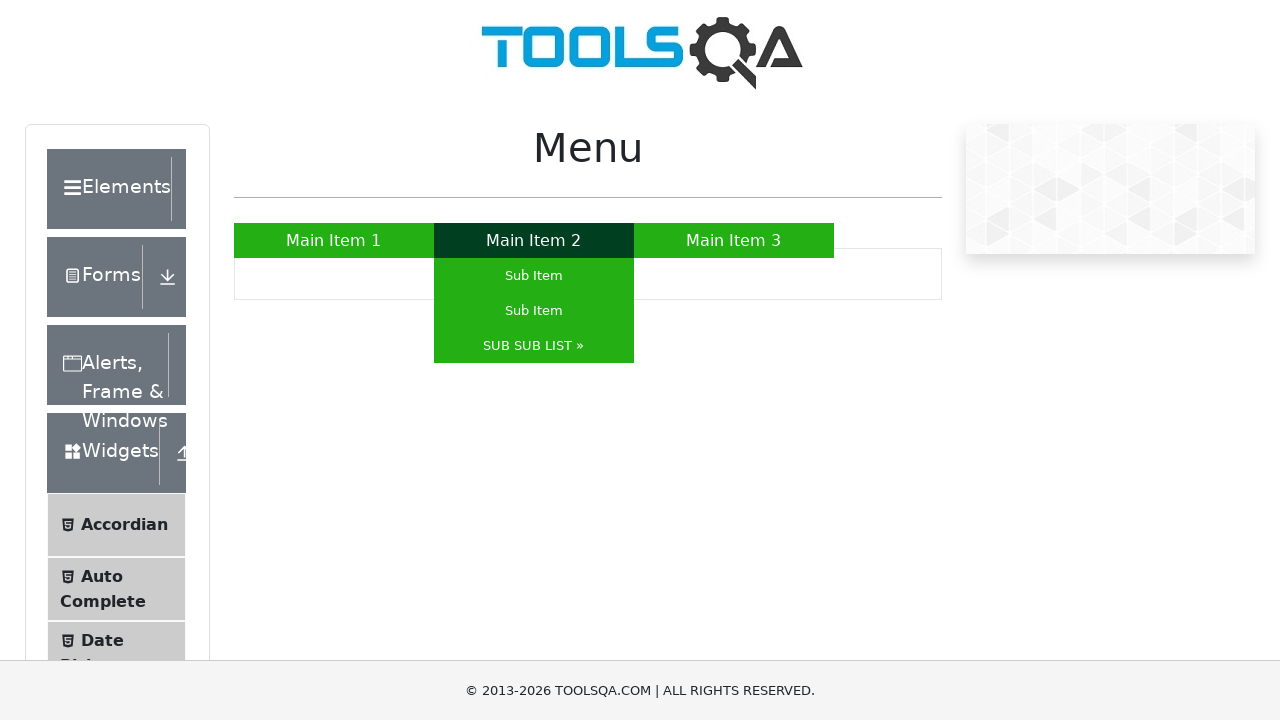

Hovered over SUB SUB LIST to reveal its submenu at (534, 346) on a:has-text('SUB SUB LIST')
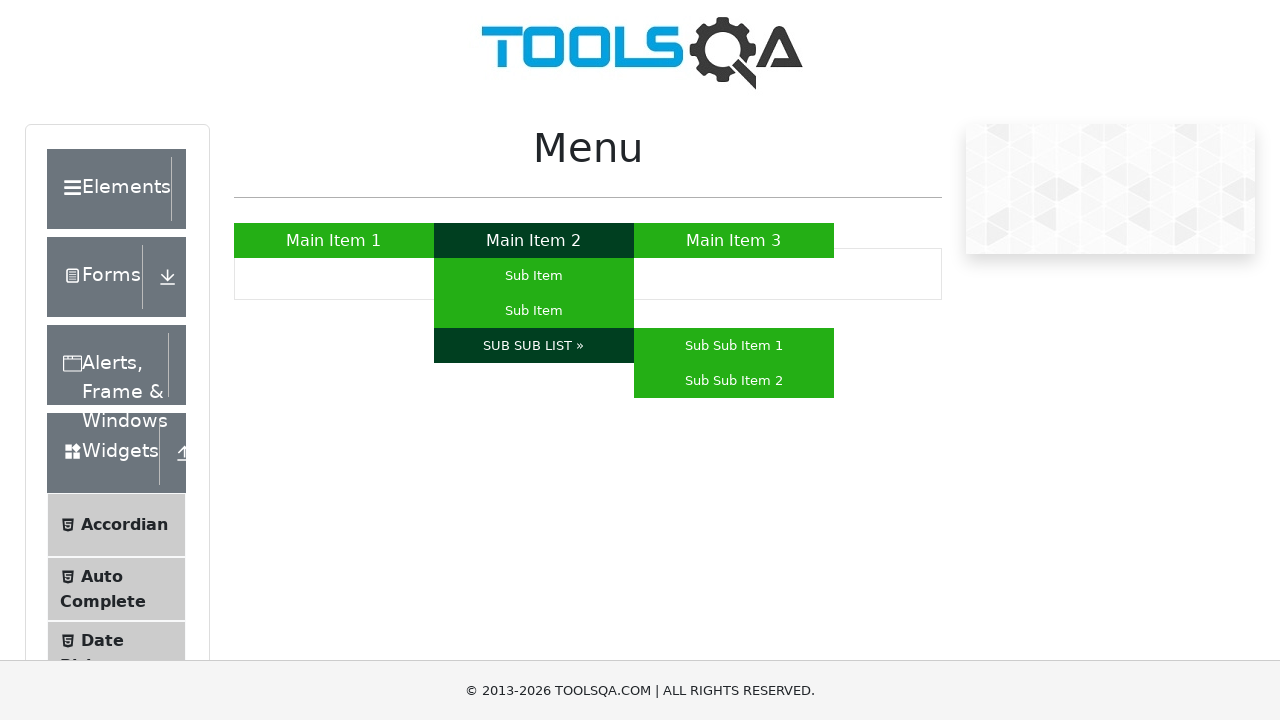

Sub Sub Item 1 menu item became visible
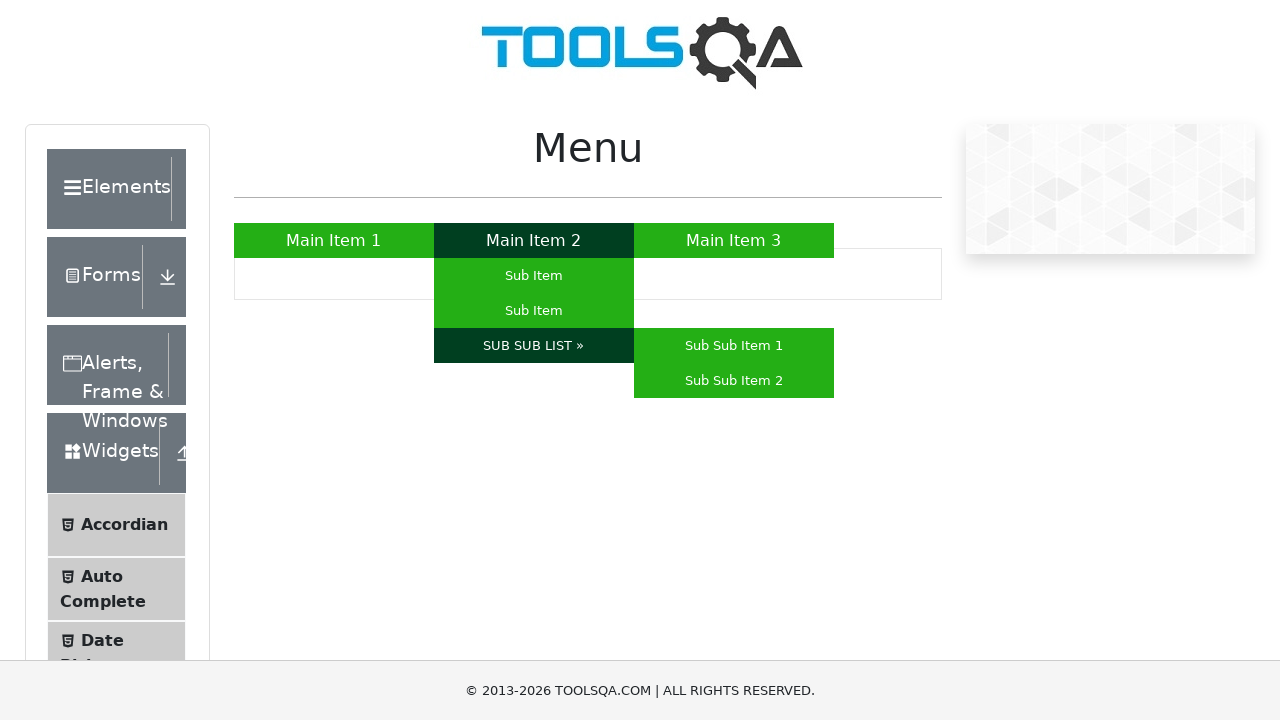

Hovered over Sub Sub Item 1 to reveal its submenu at (734, 346) on a:has-text('Sub Sub Item 1')
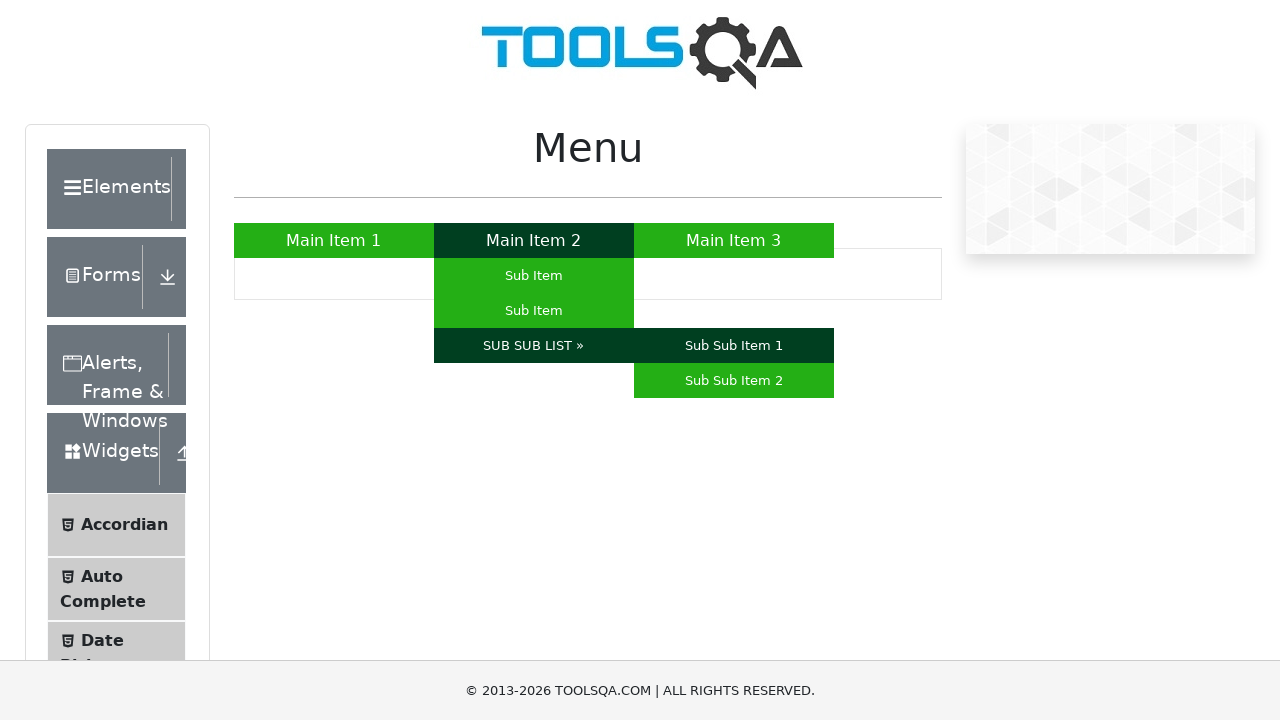

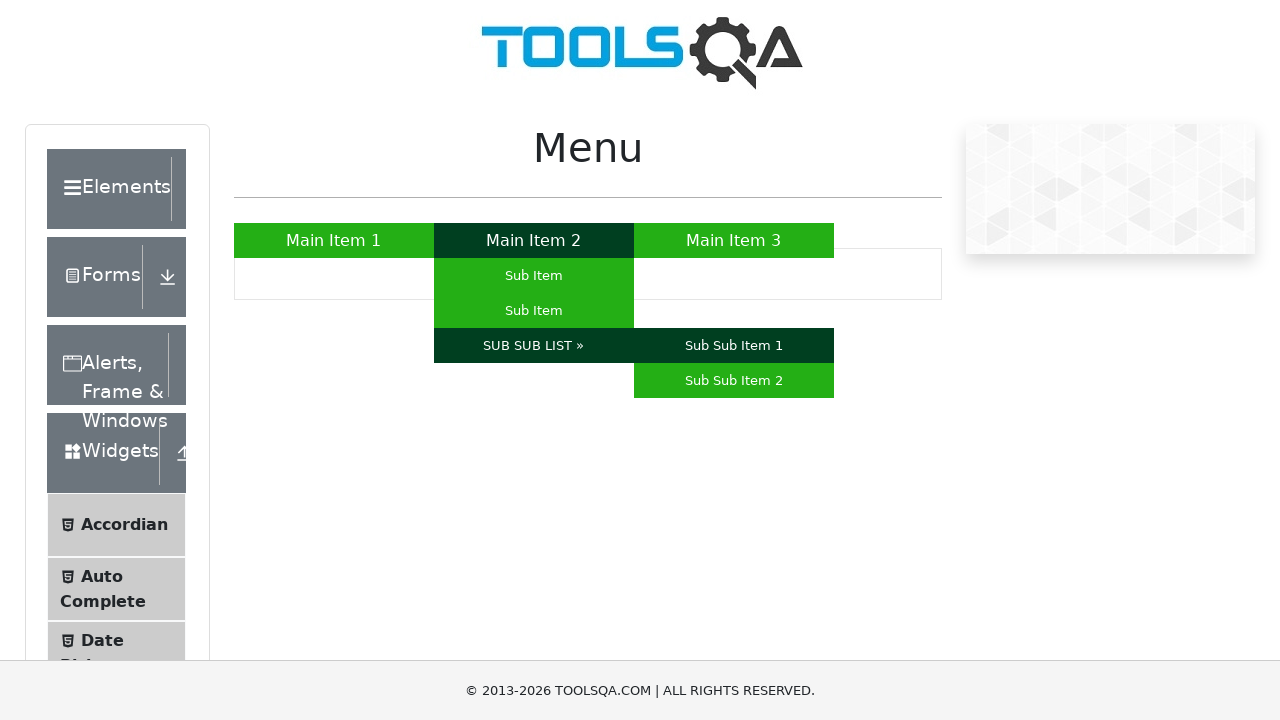